Tests adding another todo item to the sample todo application with different text

Starting URL: https://lambdatest.github.io/sample-todo-app/

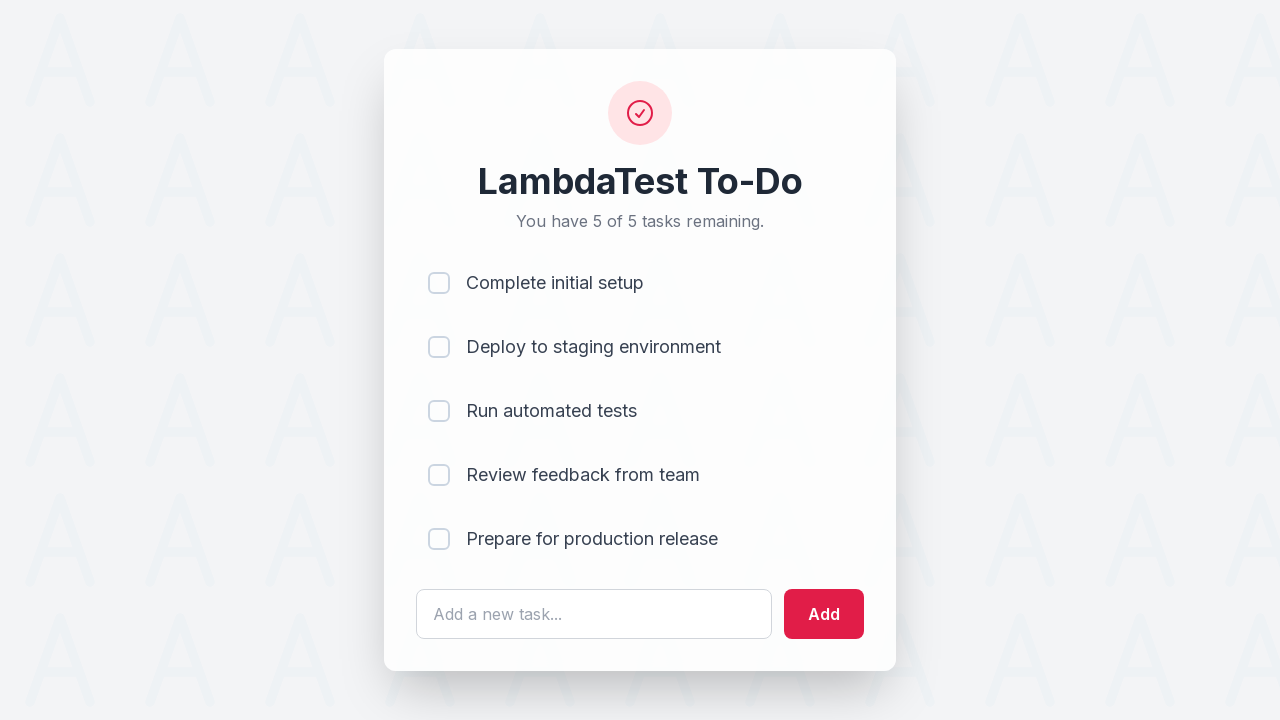

Filled todo input field with 'Learn Selenium again' on #sampletodotext
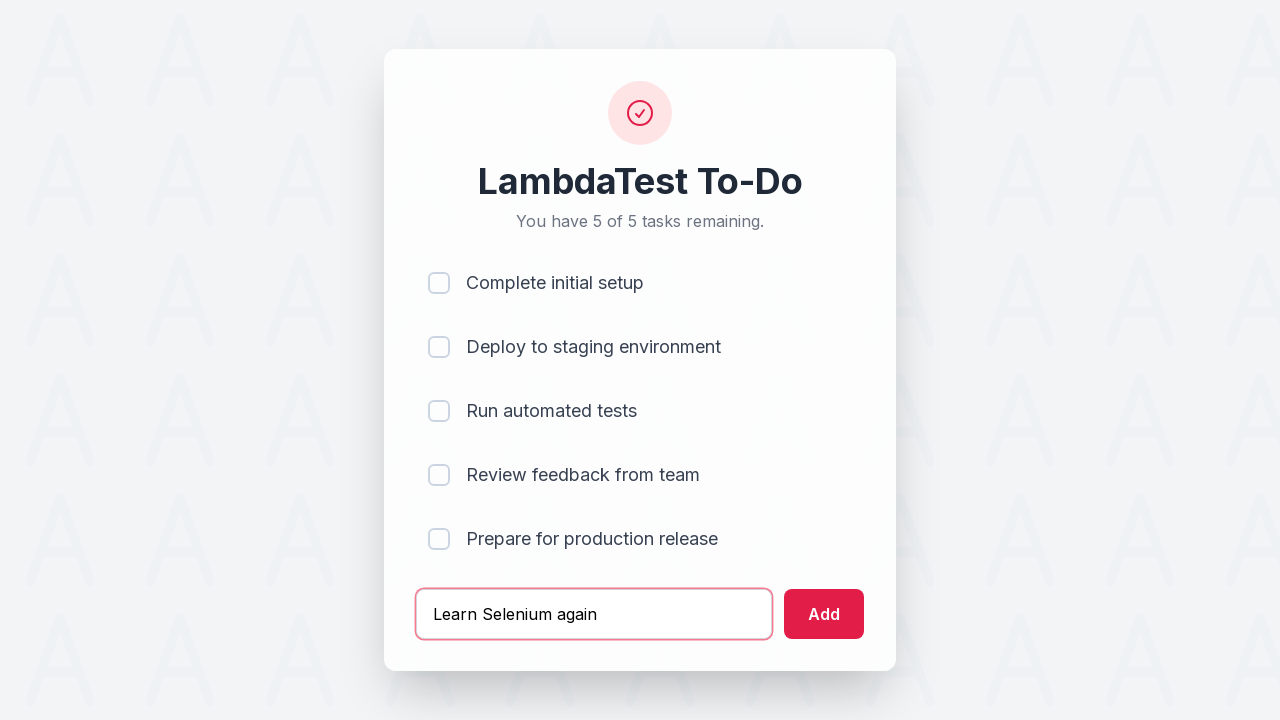

Pressed Enter to add the todo item on #sampletodotext
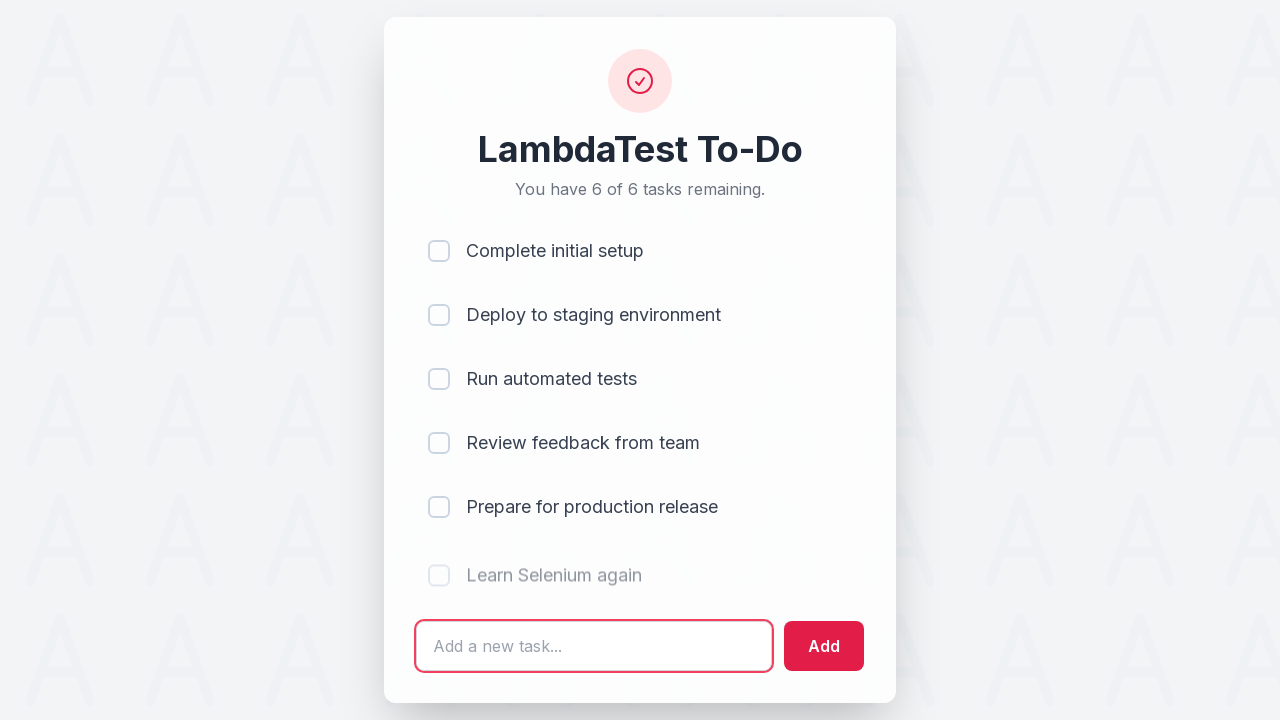

New todo item appeared in the list
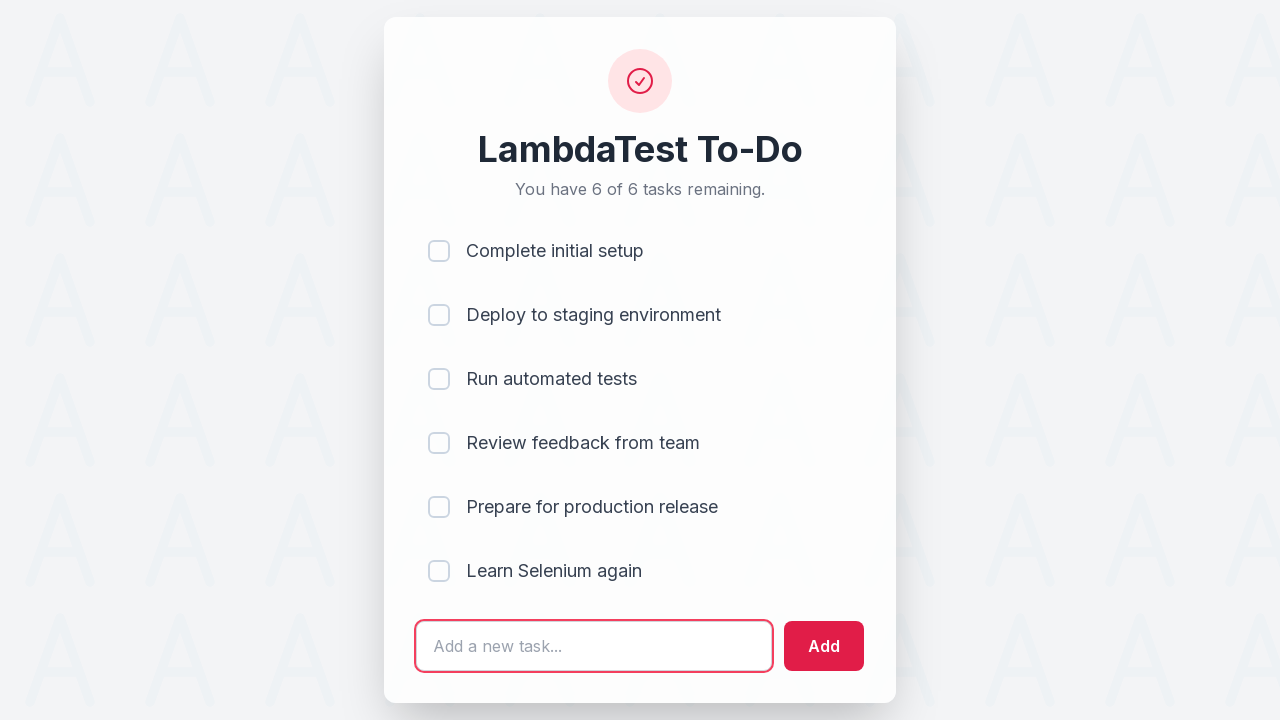

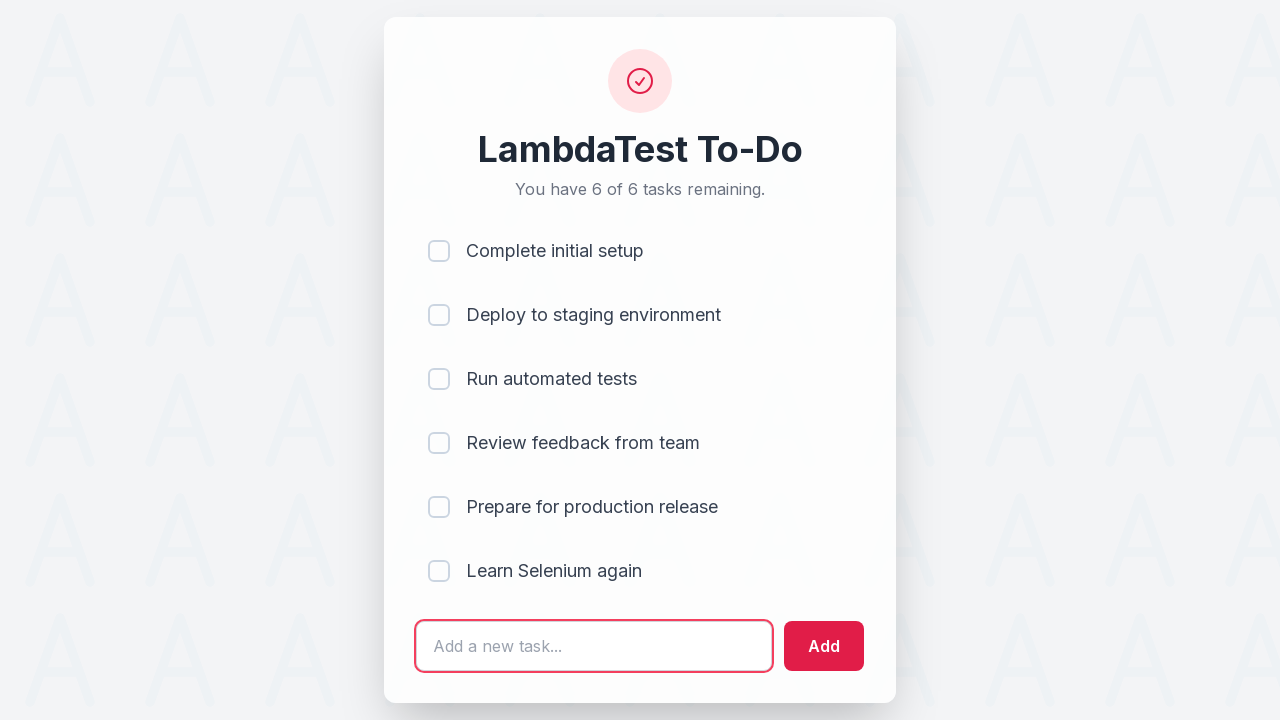